Tests window handling by switching to an iframe, opening a new window via button click, switching between windows, and closing them

Starting URL: https://www.w3schools.com/jsref/tryit.asp?filename=tryjsref_win_open

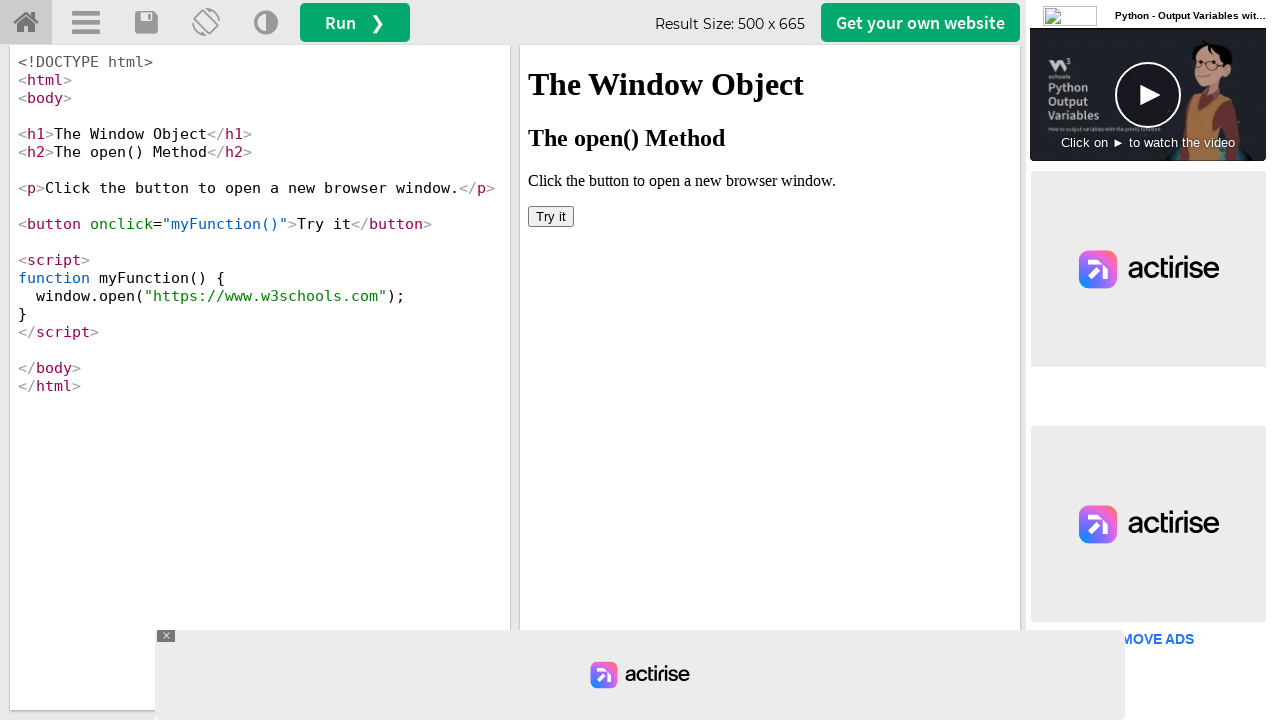

Located iframe with name 'iframeResult'
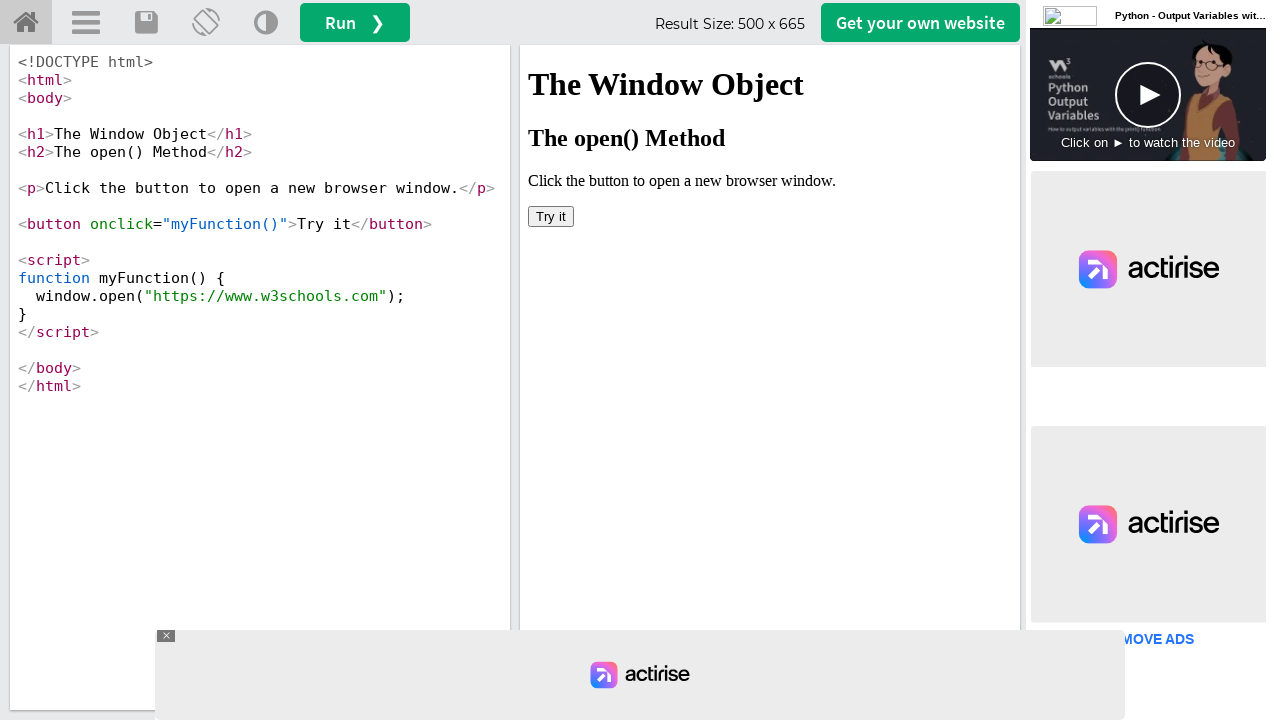

Stored parent page reference
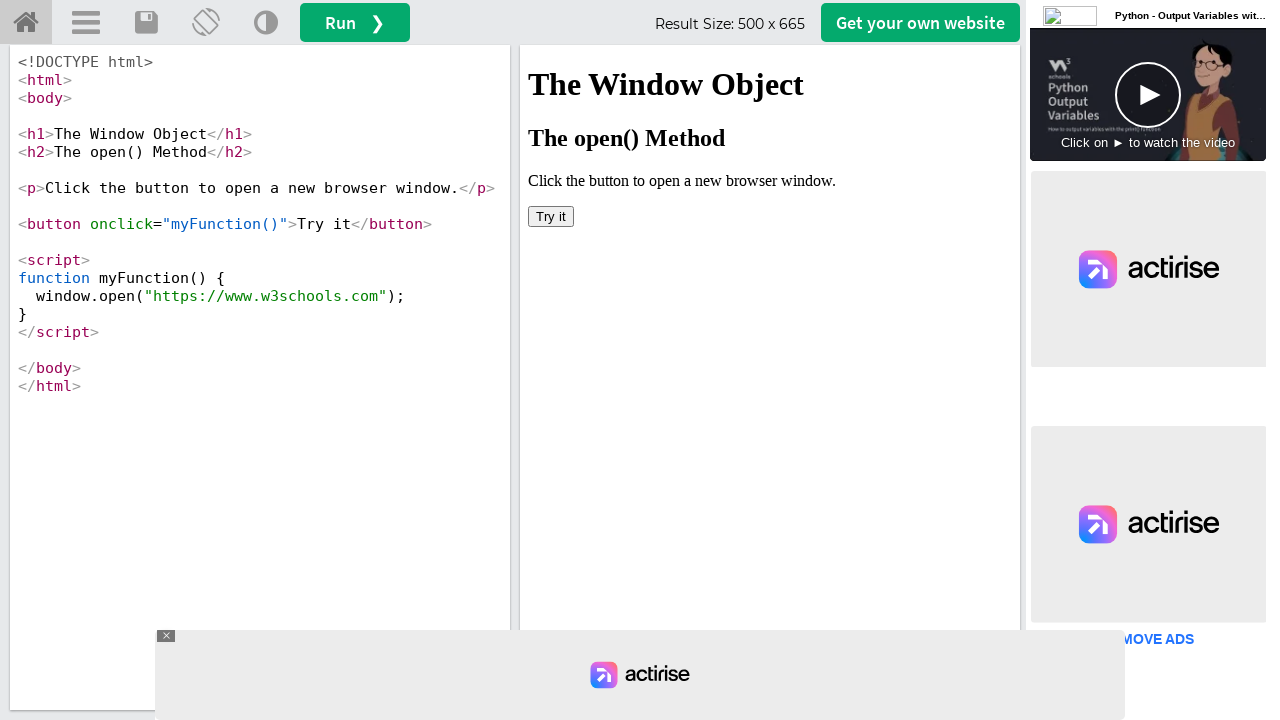

Clicked button to open new window at (551, 216) on iframe[name='iframeResult'] >> internal:control=enter-frame >> button
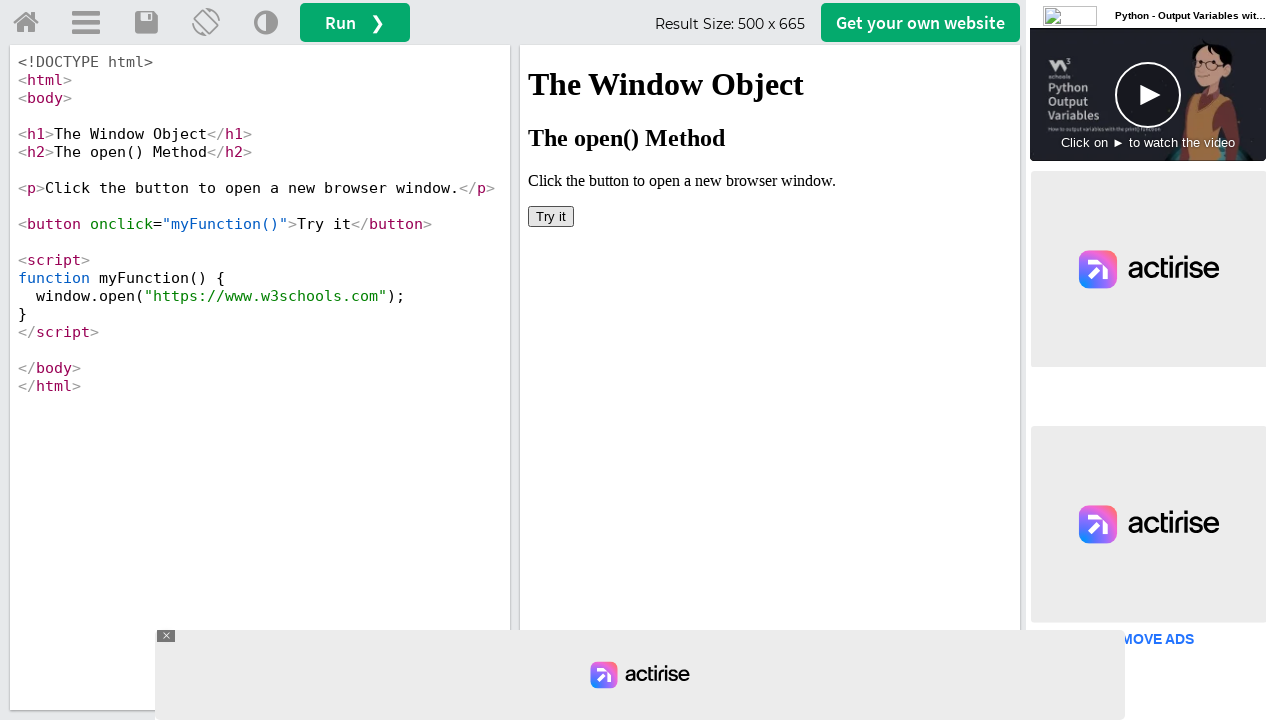

New window/tab opened and captured
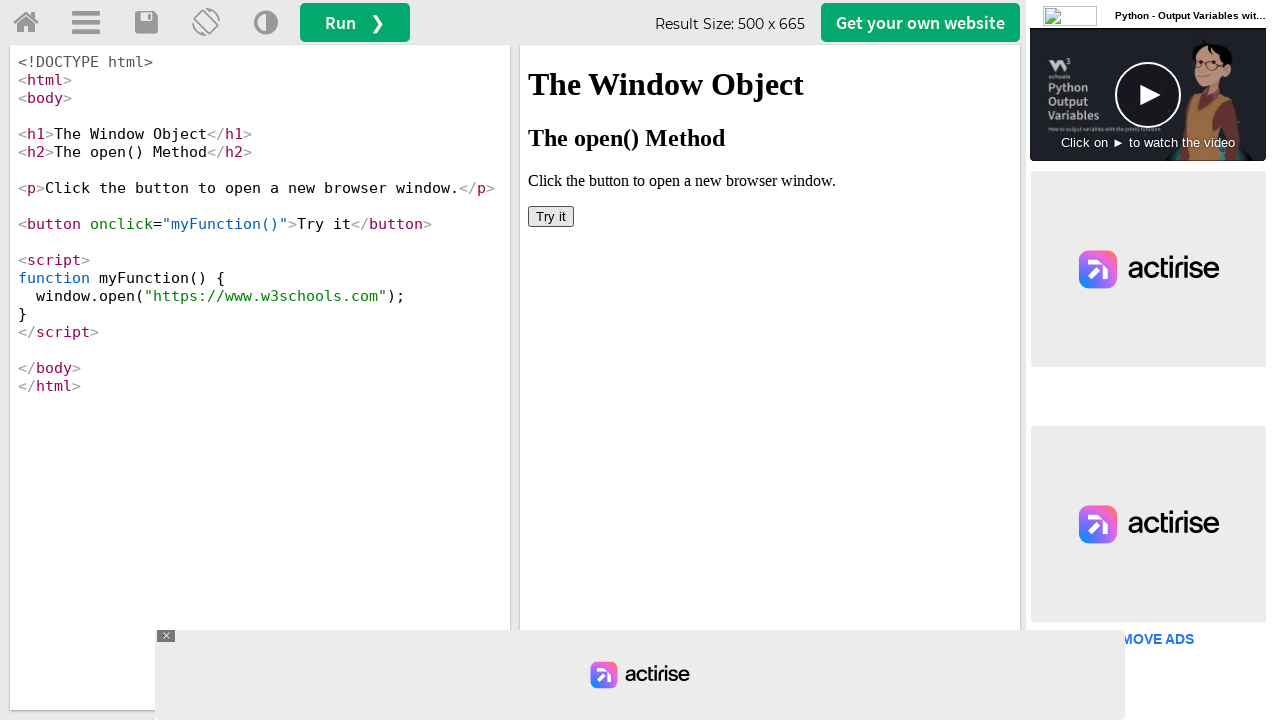

Child window page loaded completely
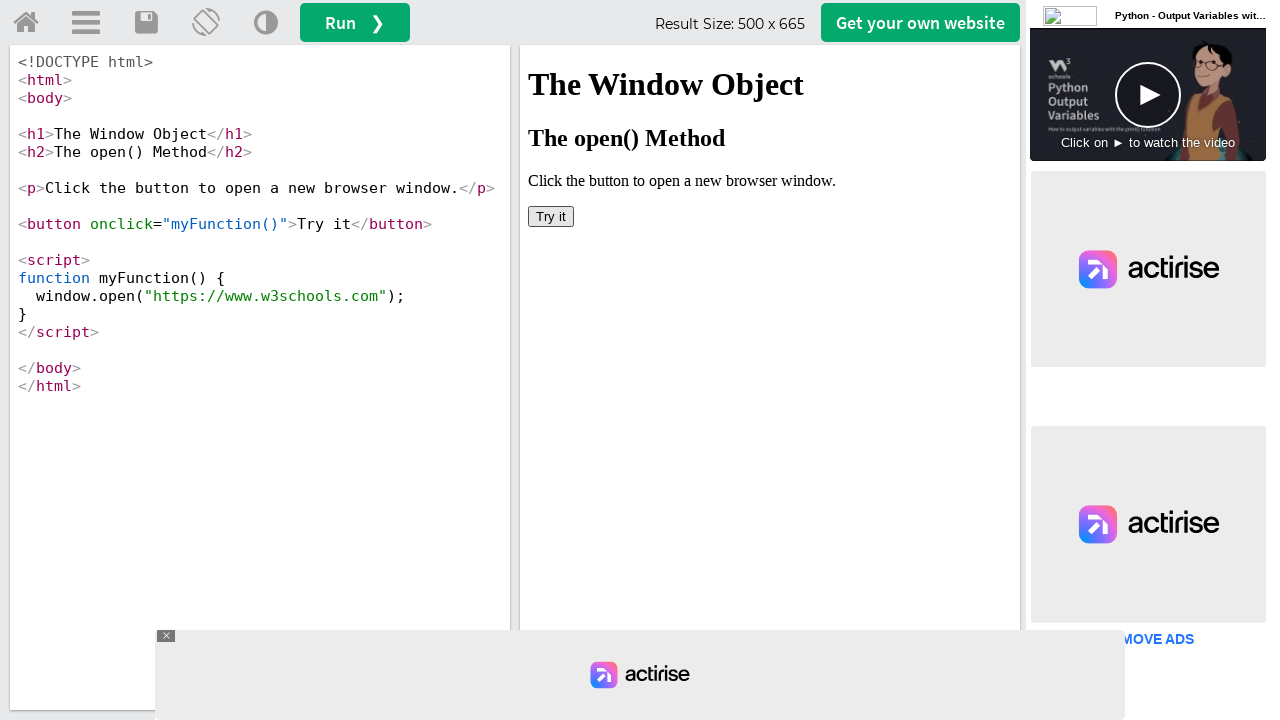

Retrieved child window title: W3Schools Online Web Tutorials
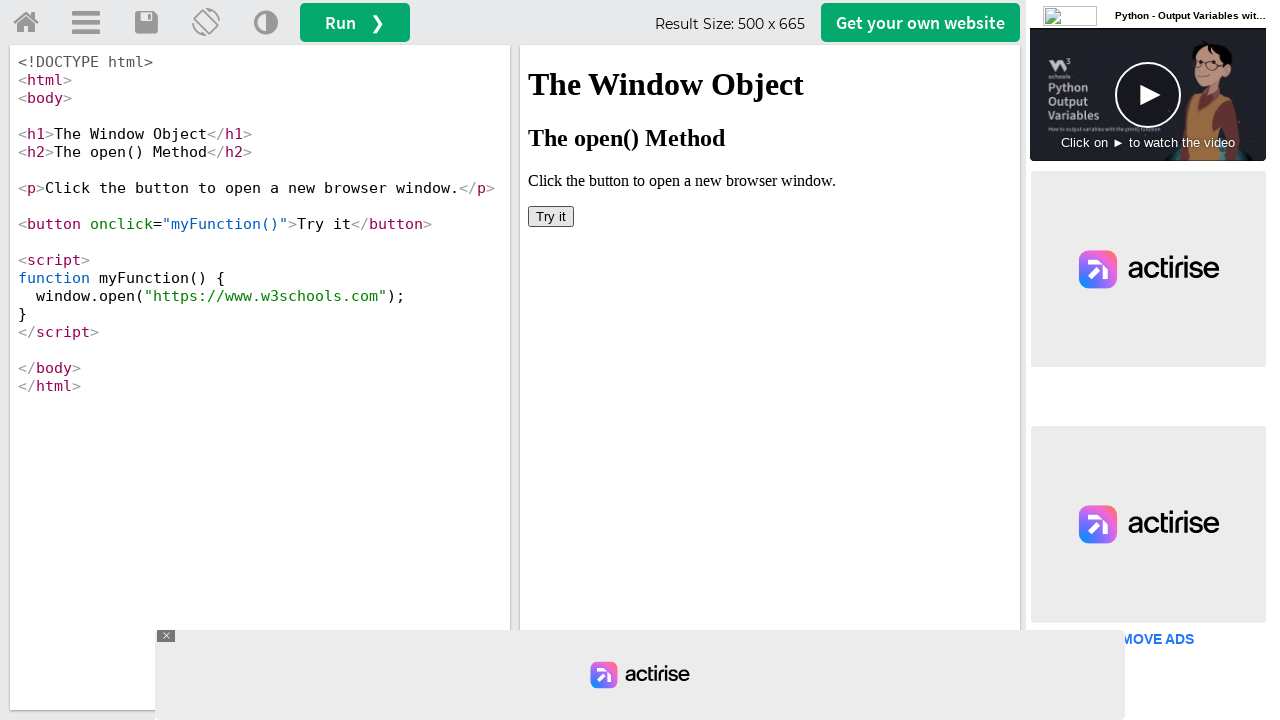

Closed child window
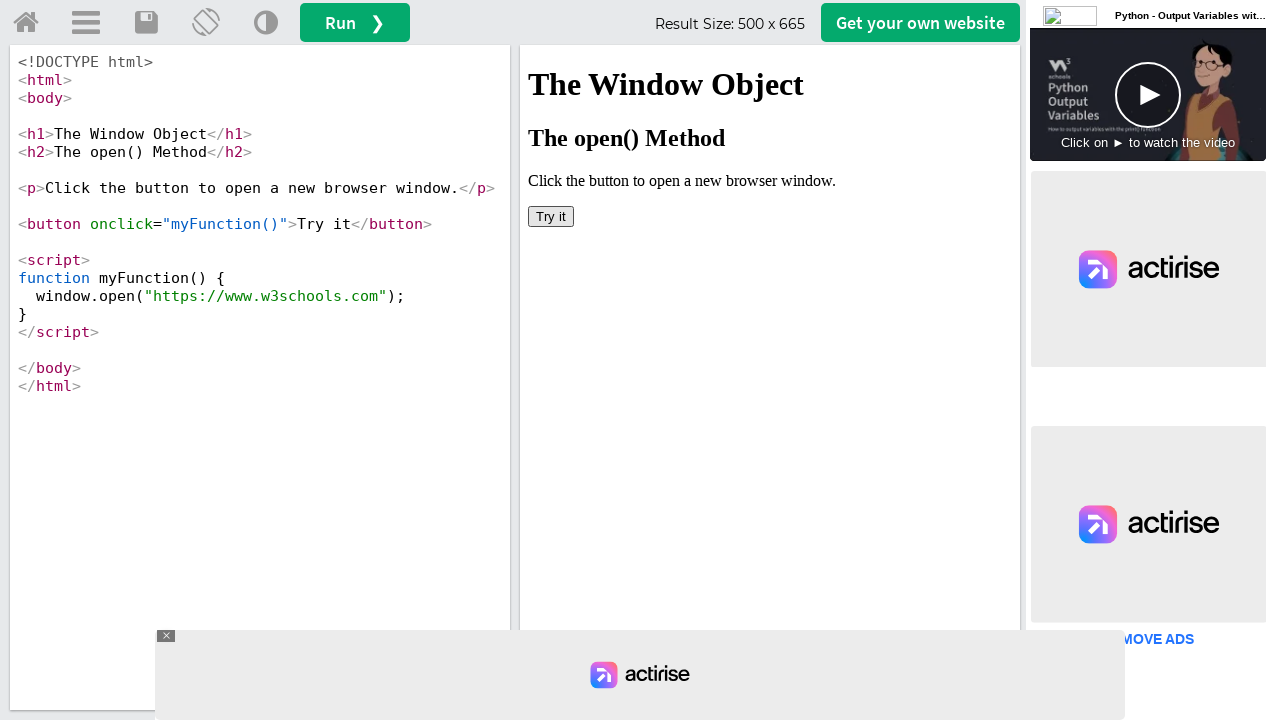

Retrieved parent window title: W3Schools Tryit Editor
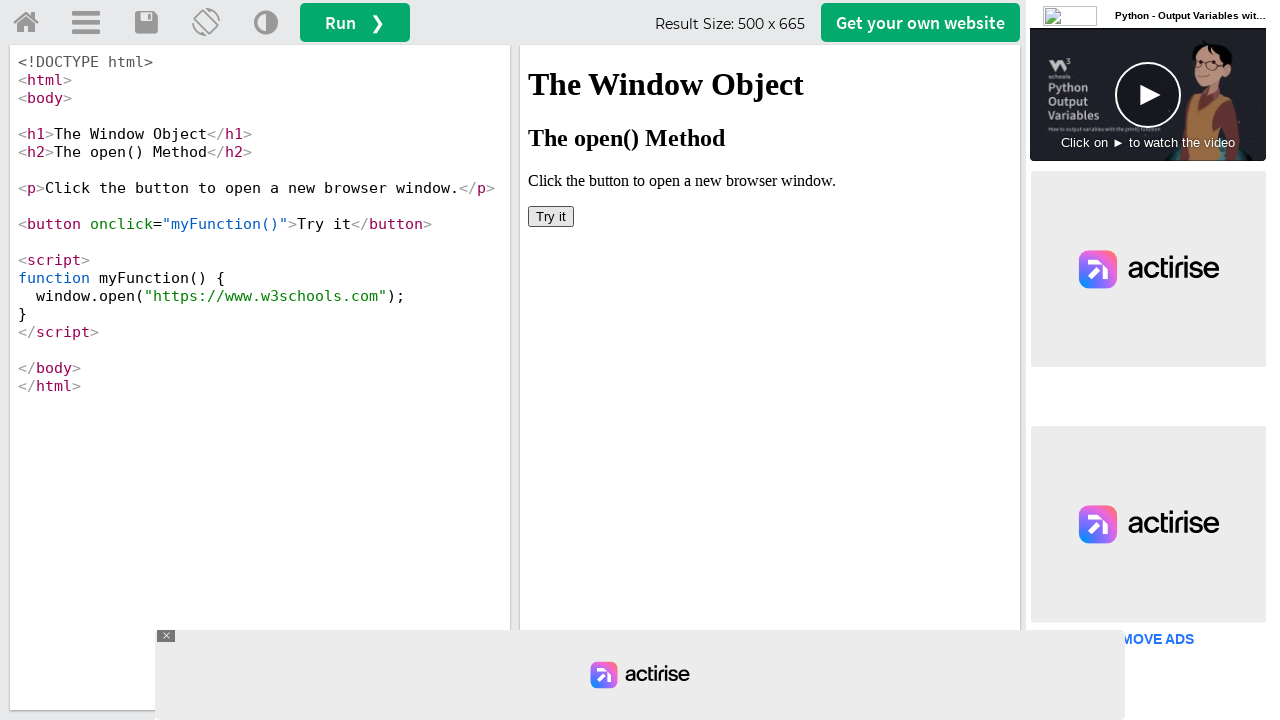

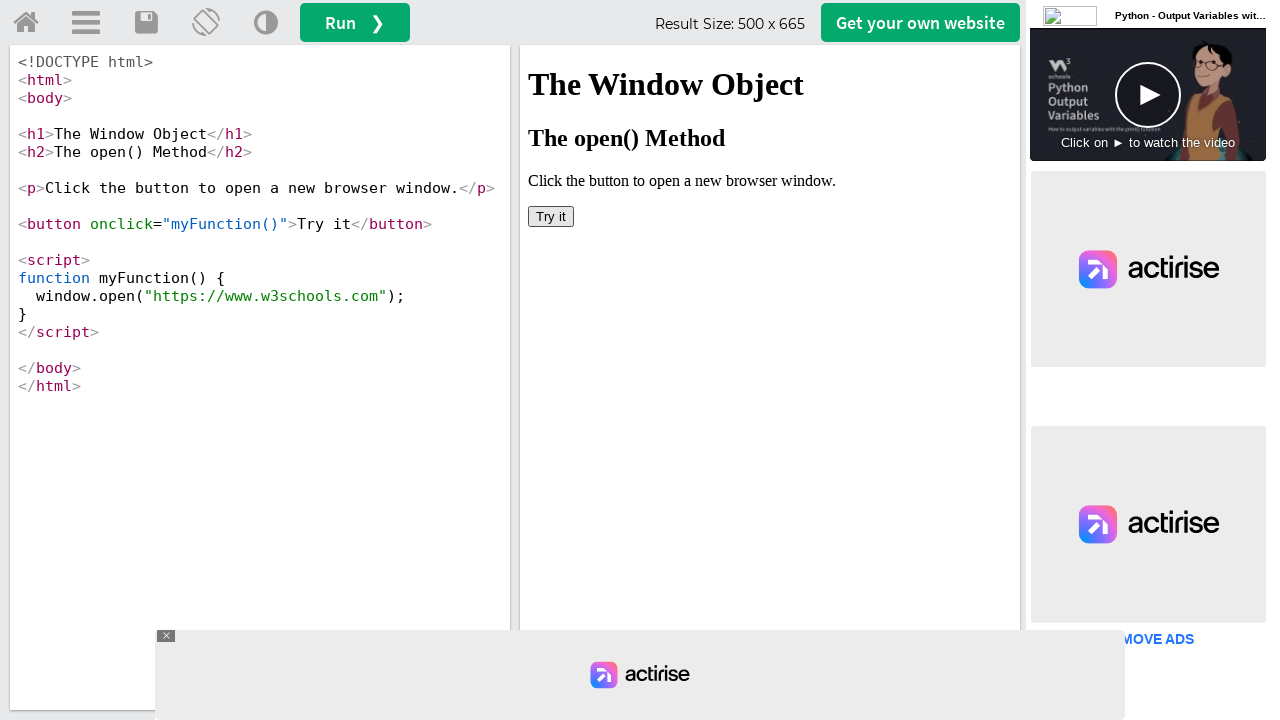